Tests opting out of A/B tests by visiting the page, adding an opt-out cookie, refreshing, and verifying the heading changes to indicate no A/B test is active.

Starting URL: http://the-internet.herokuapp.com/abtest

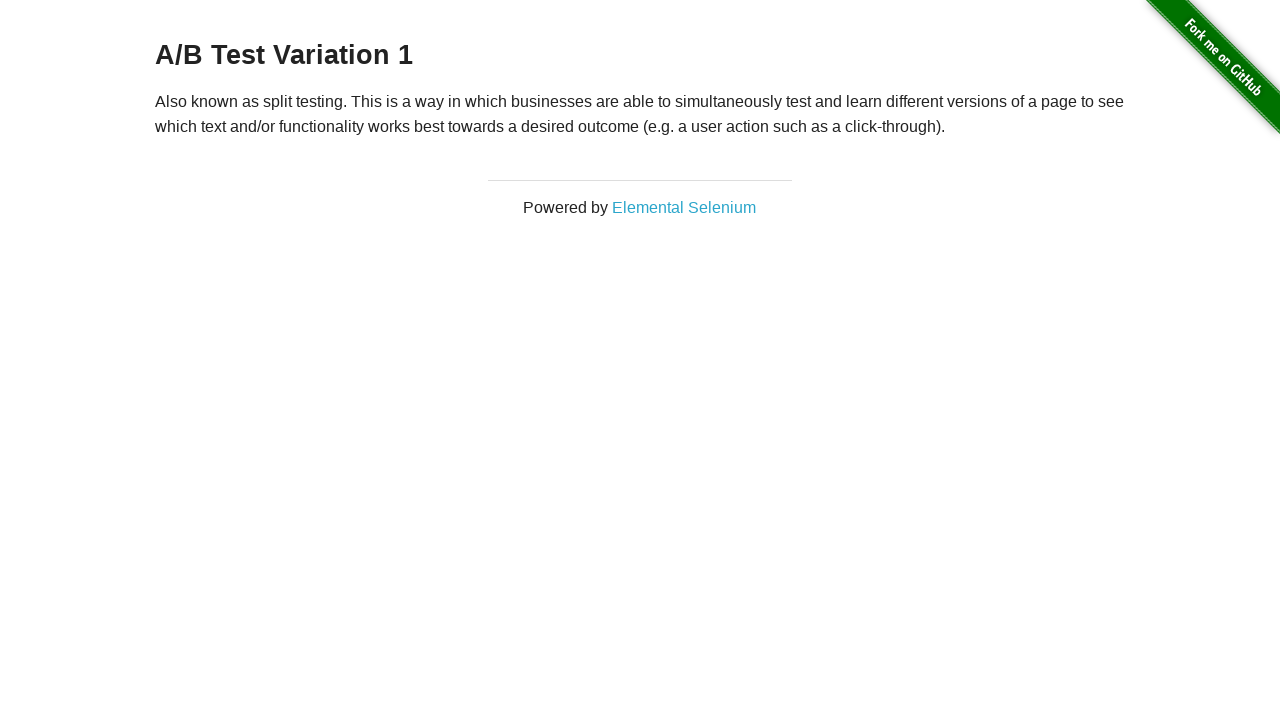

Located h3 heading element
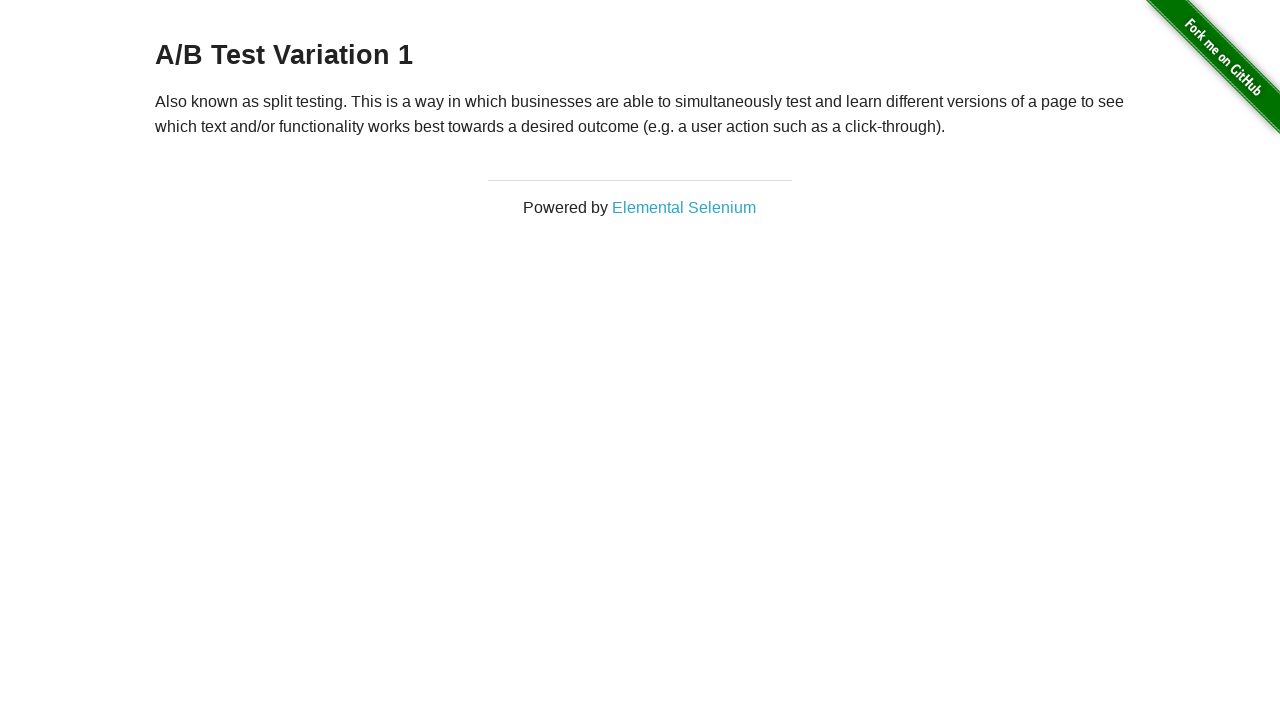

Retrieved heading text content
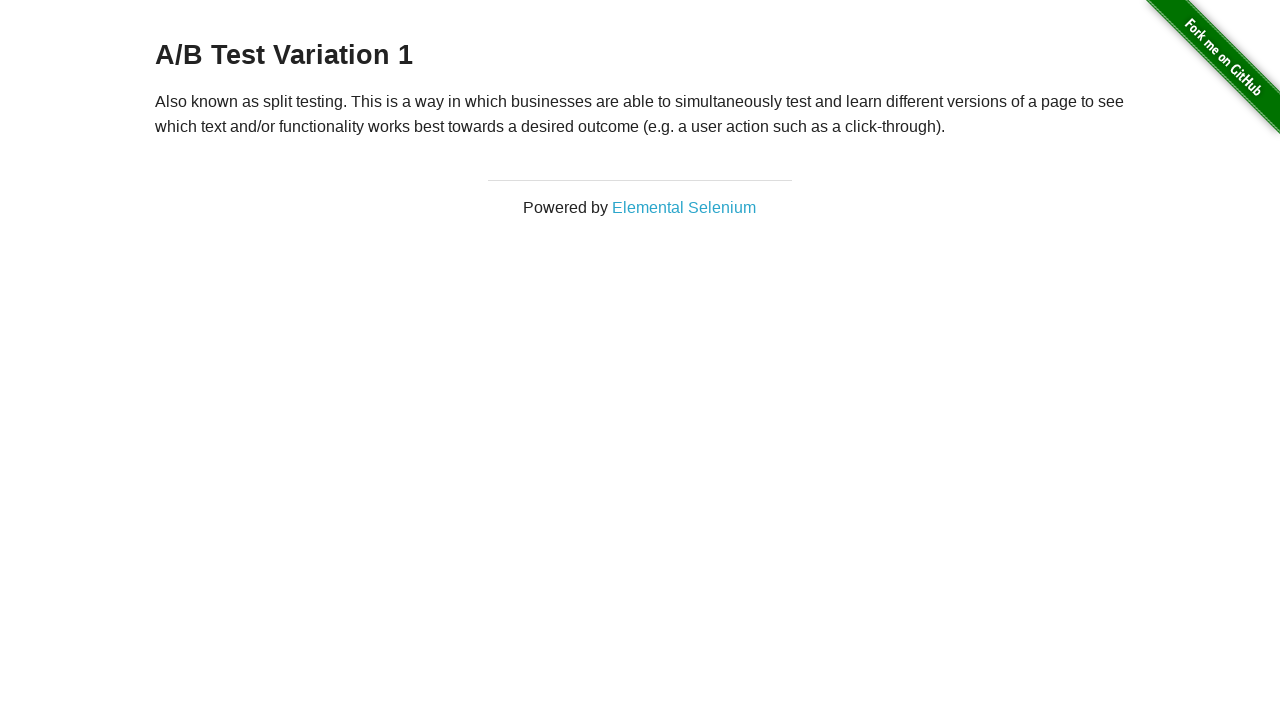

Verified initial heading starts with 'A/B Test'
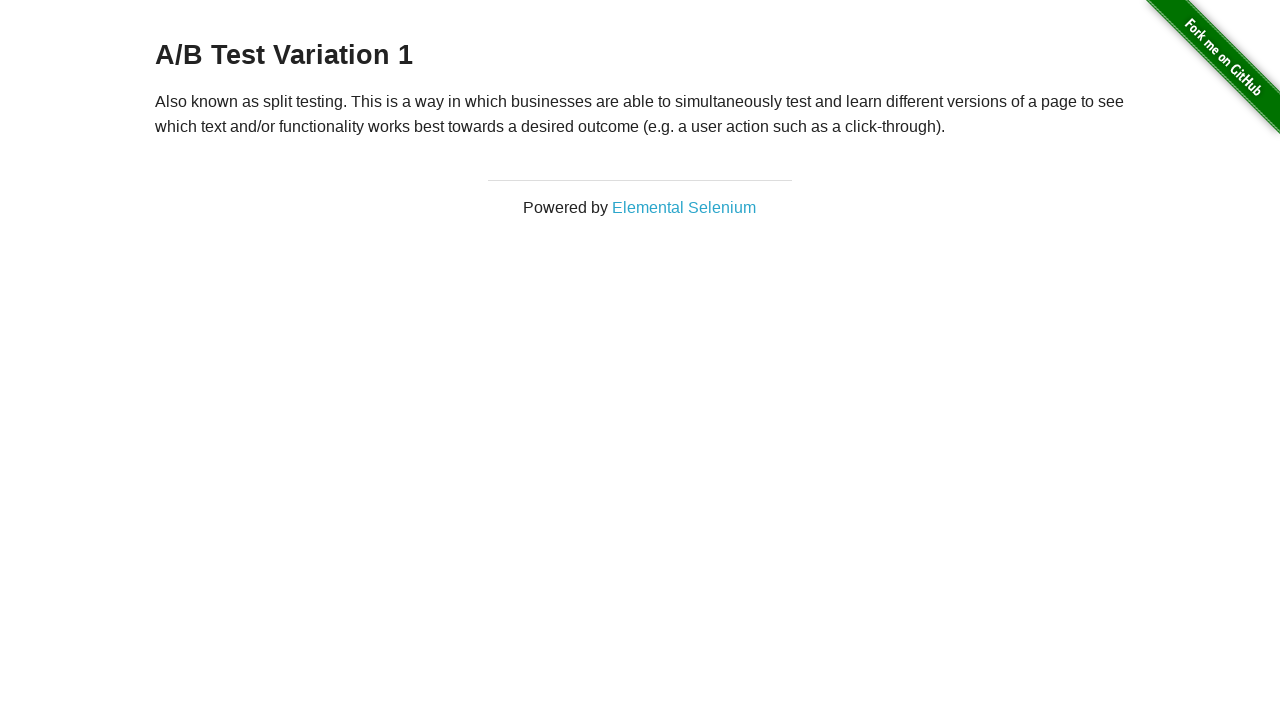

Added optimizelyOptOut cookie with value 'true'
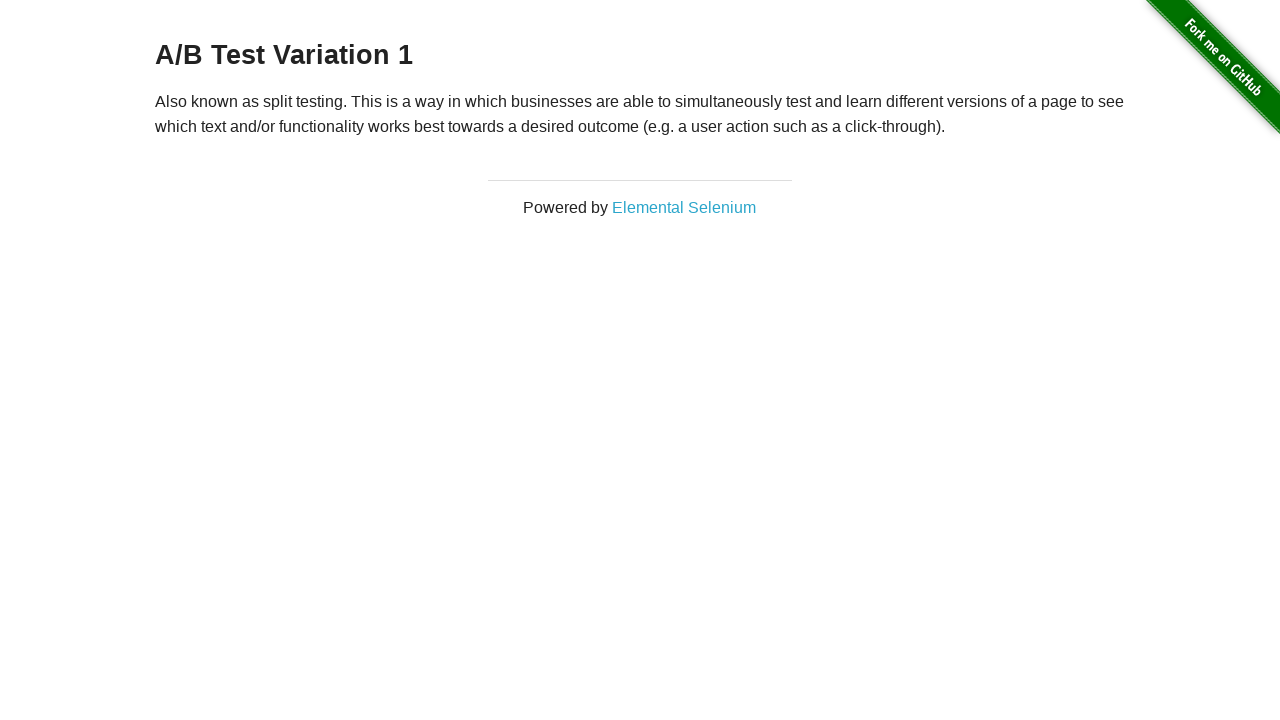

Reloaded the page to apply opt-out cookie
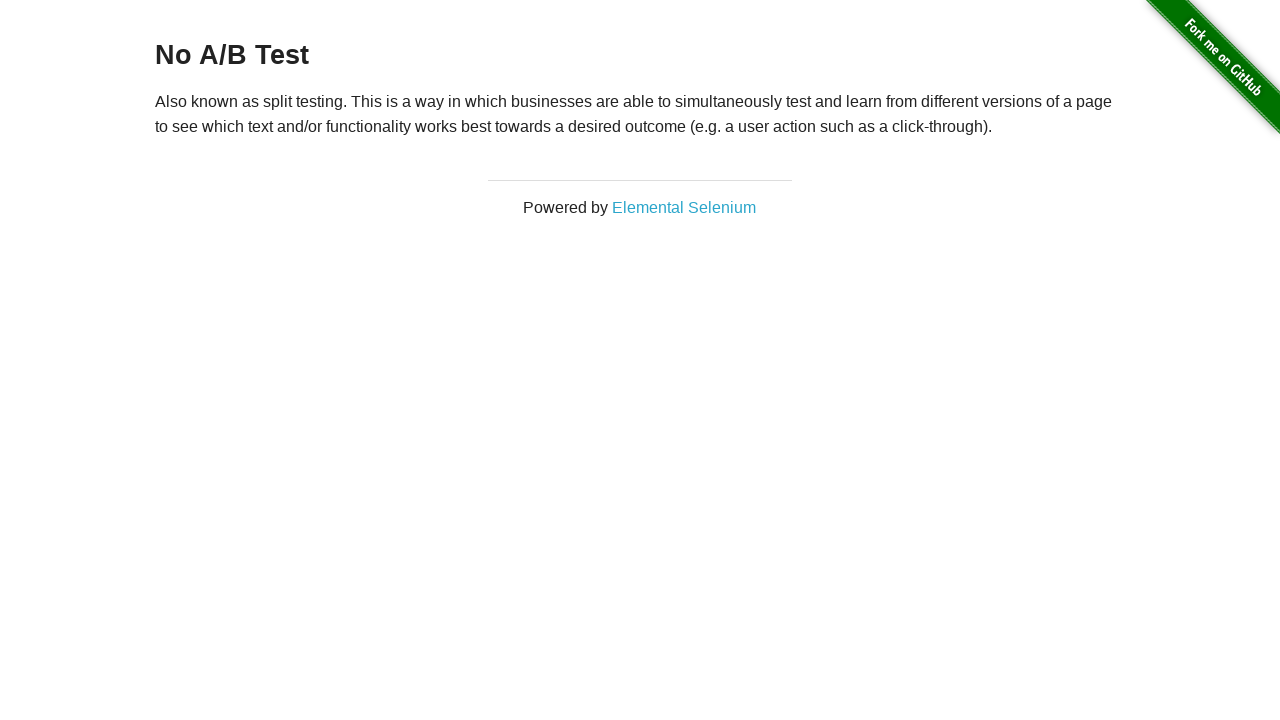

Retrieved heading text content after page reload
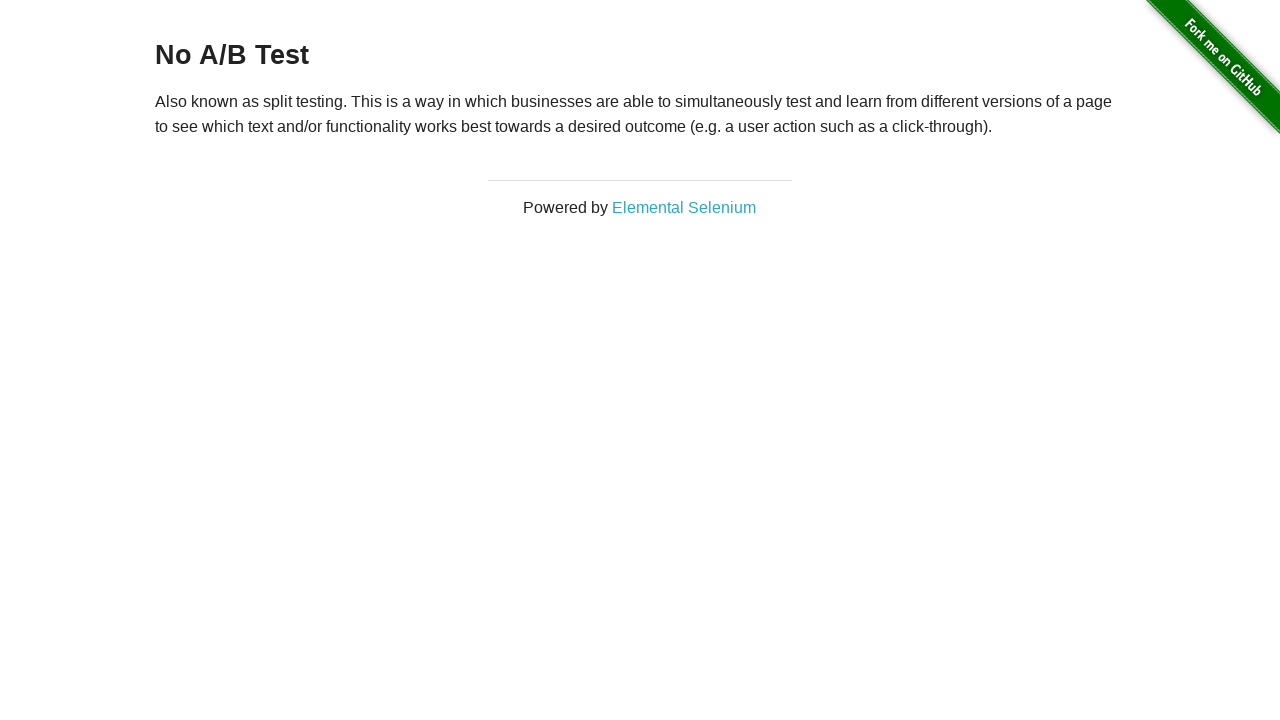

Verified heading now starts with 'No A/B Test' after opt-out
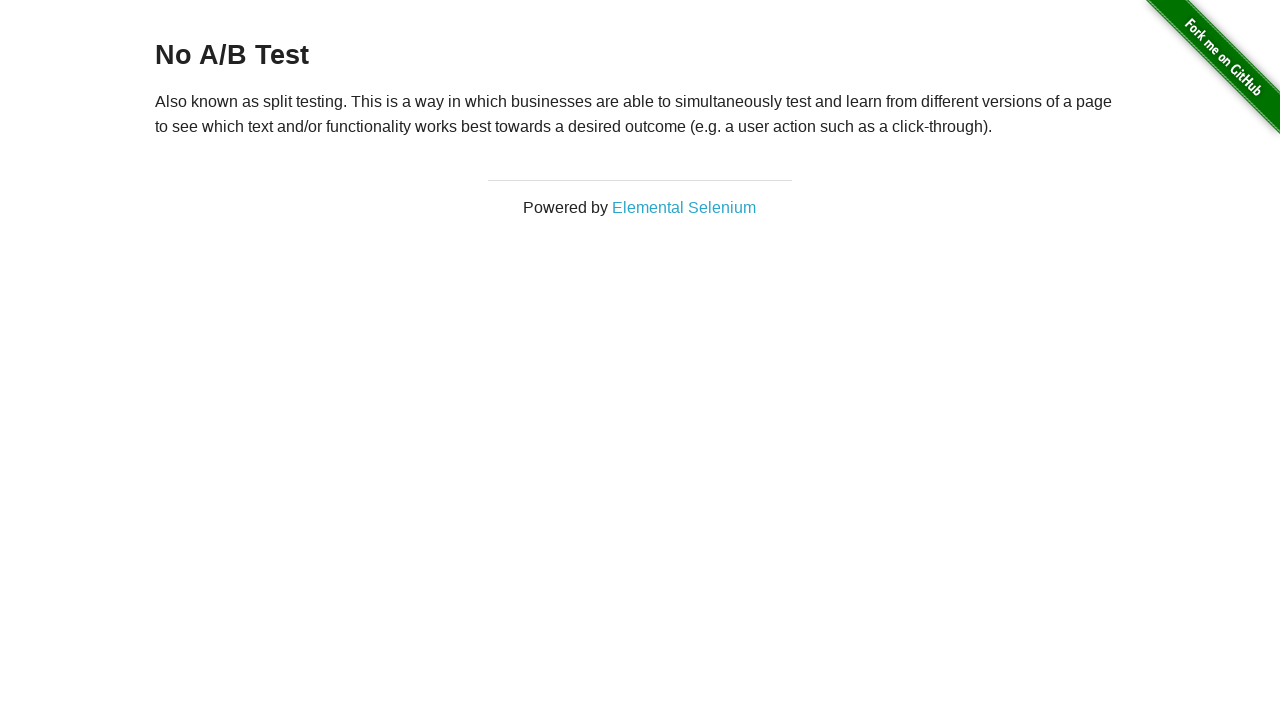

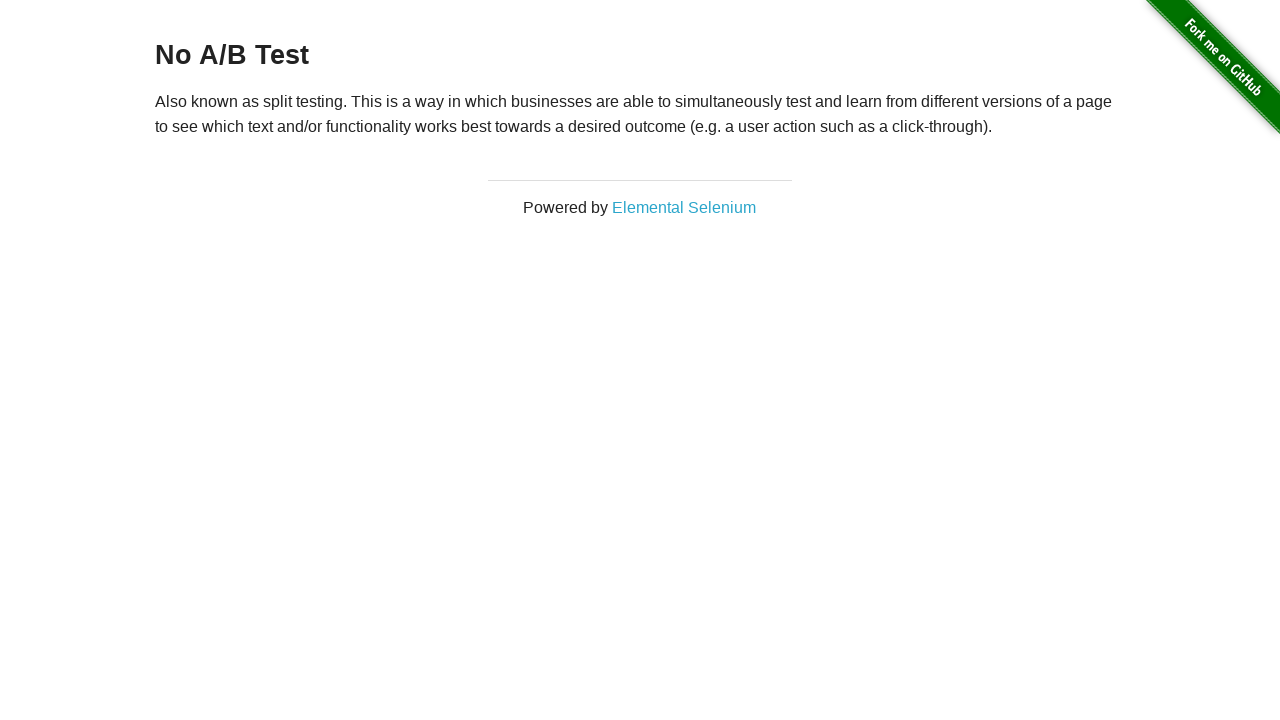